Tests datepicker input functionality by entering a date value in the datepicker field

Starting URL: https://formy-project.herokuapp.com/datepicker

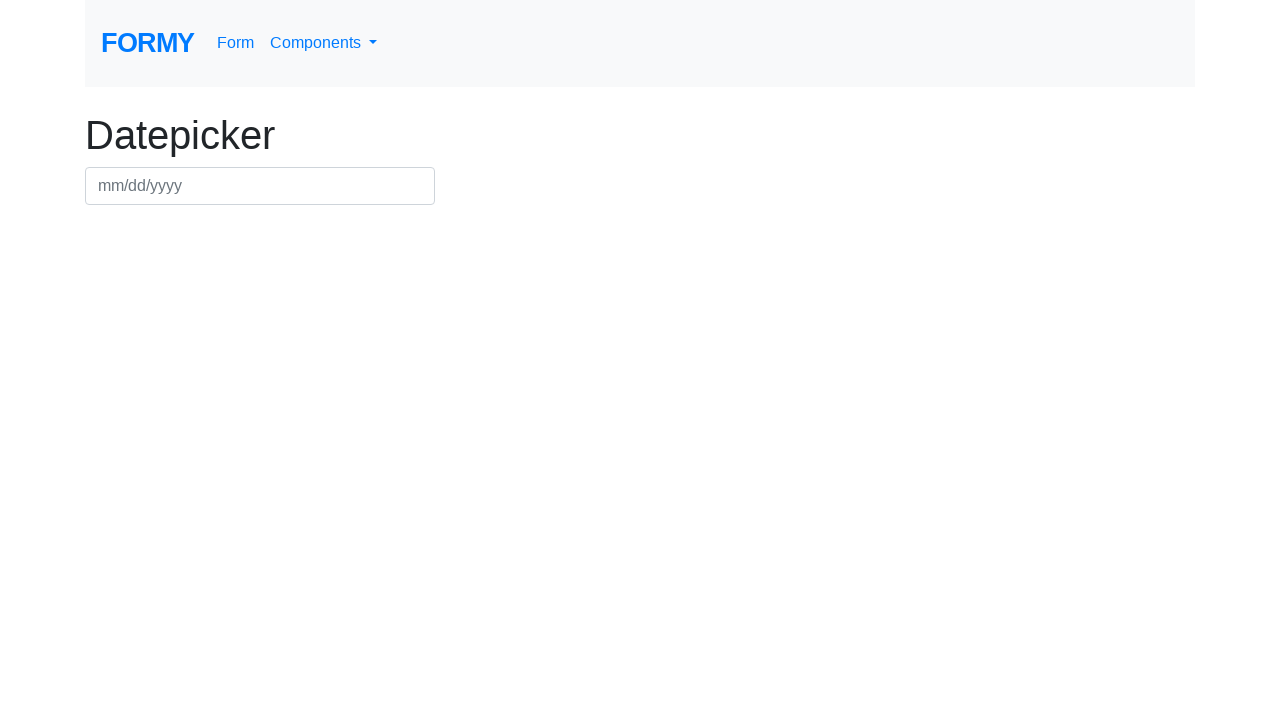

Entered date value '13-02-2020' into datepicker field on #datepicker
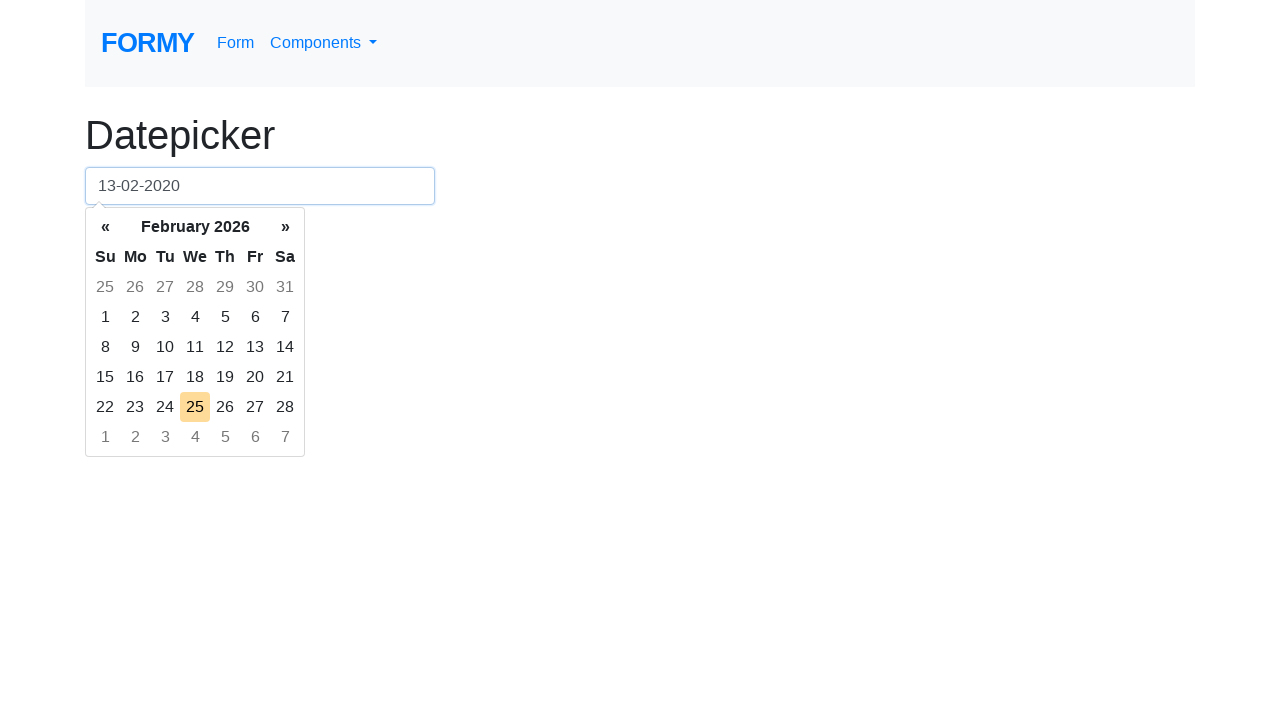

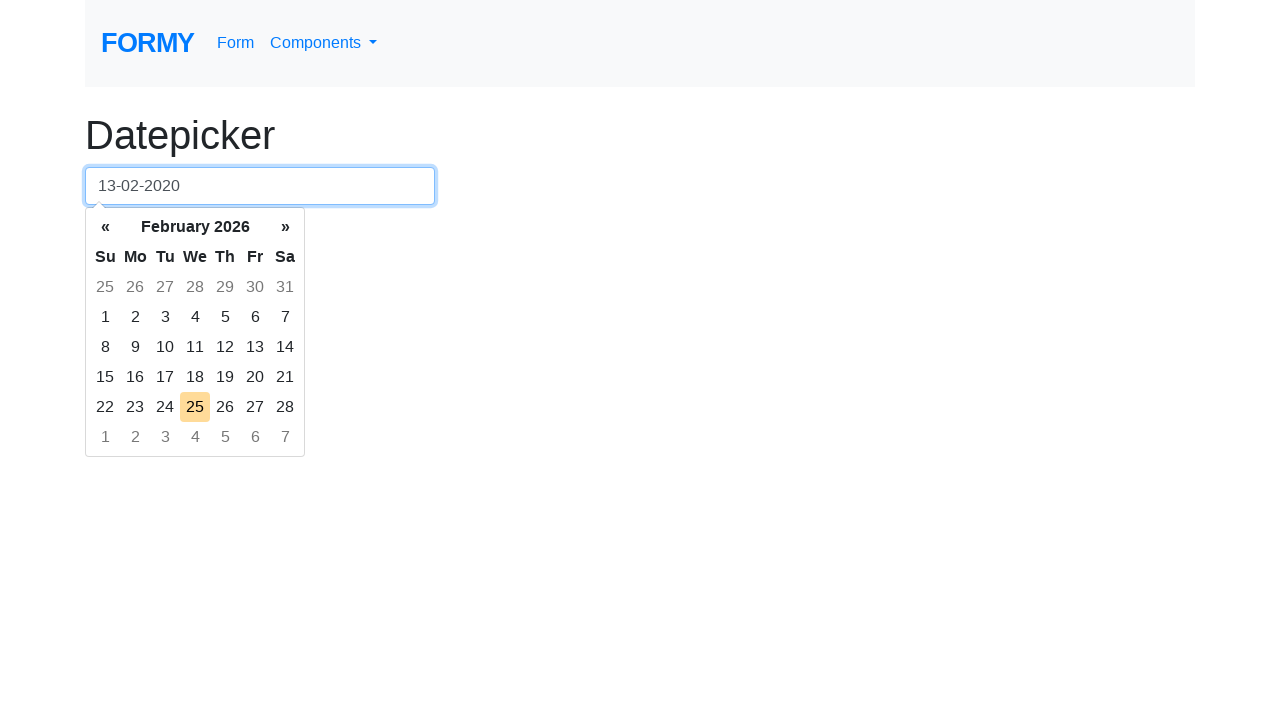